Tests clicking the login submit button on the CMS portal page using a CSS selector that combines ID and attribute selectors

Starting URL: https://portal.cms.gov/portal/

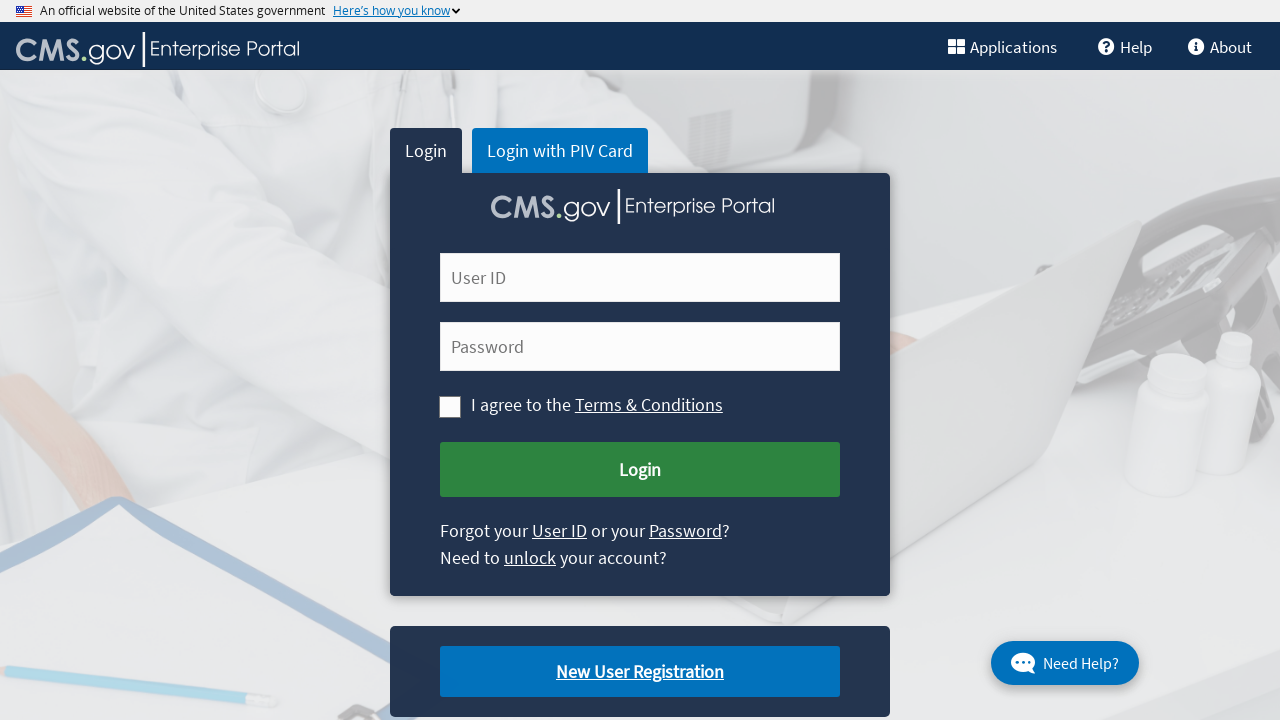

Clicked login submit button using CSS selector combining ID and attribute selectors at (640, 470) on button#cms-login-submit[name='Submit Login']
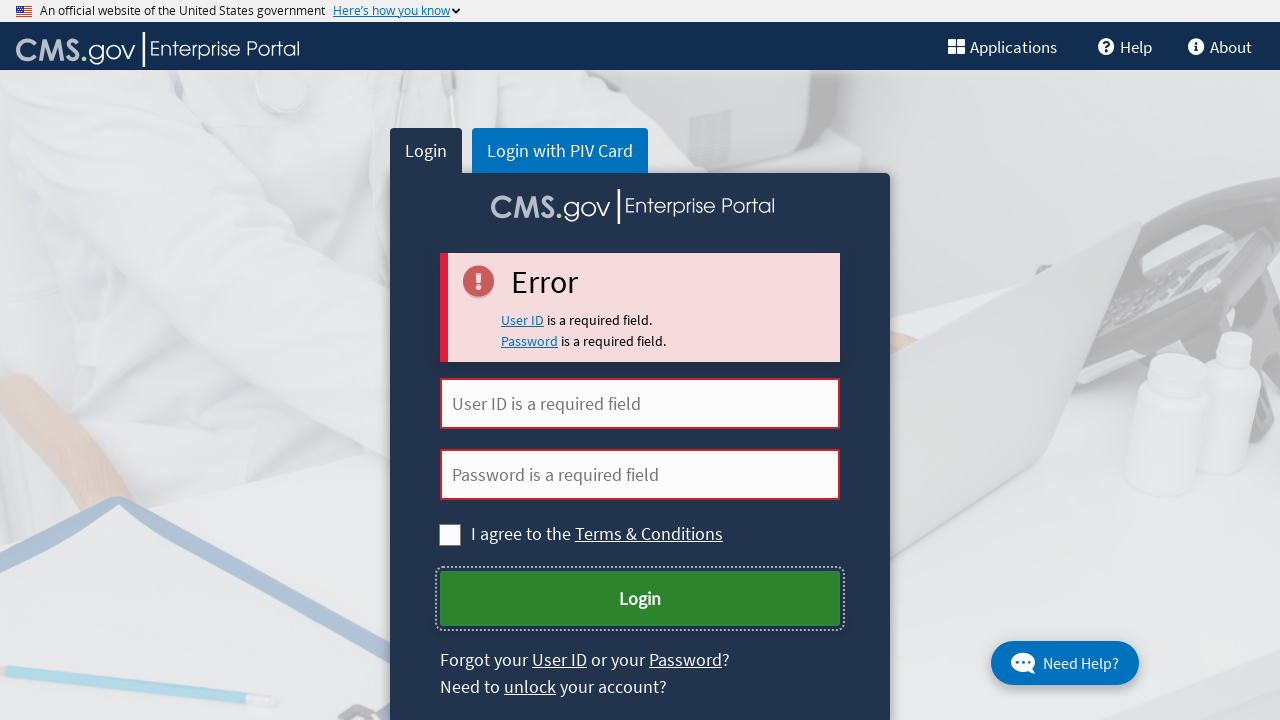

Waited 2000ms for page to respond after login submission
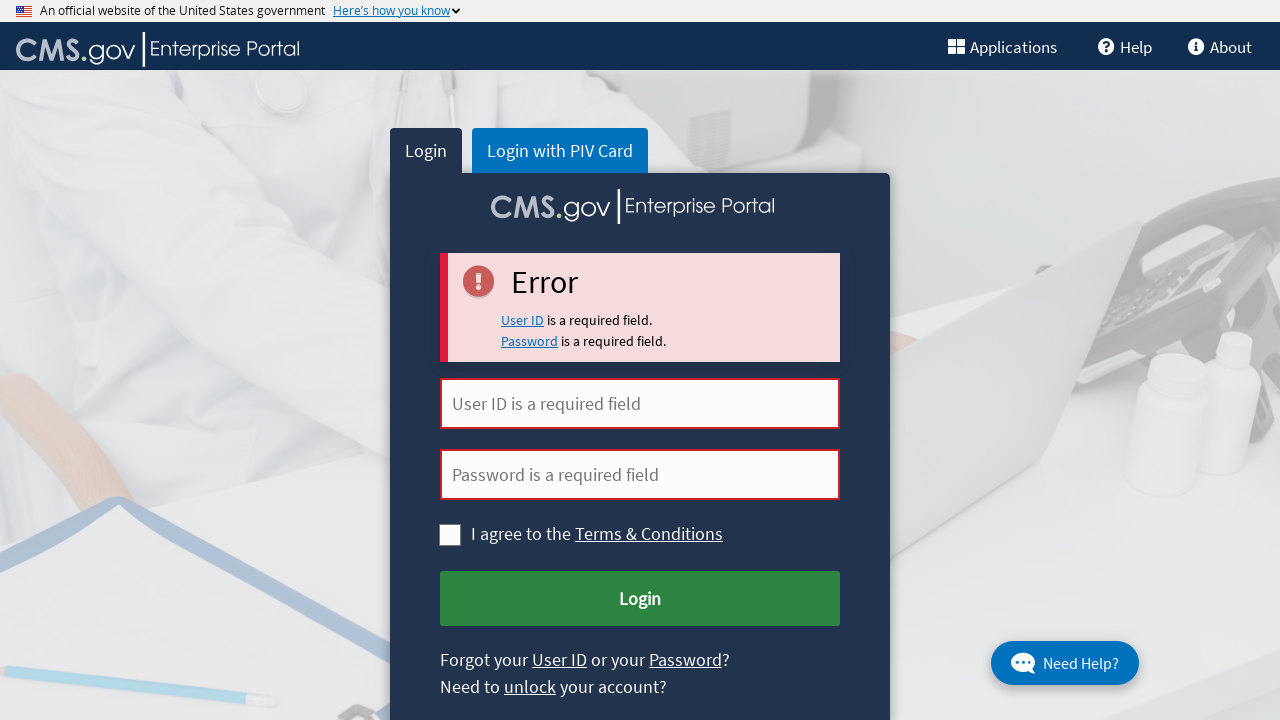

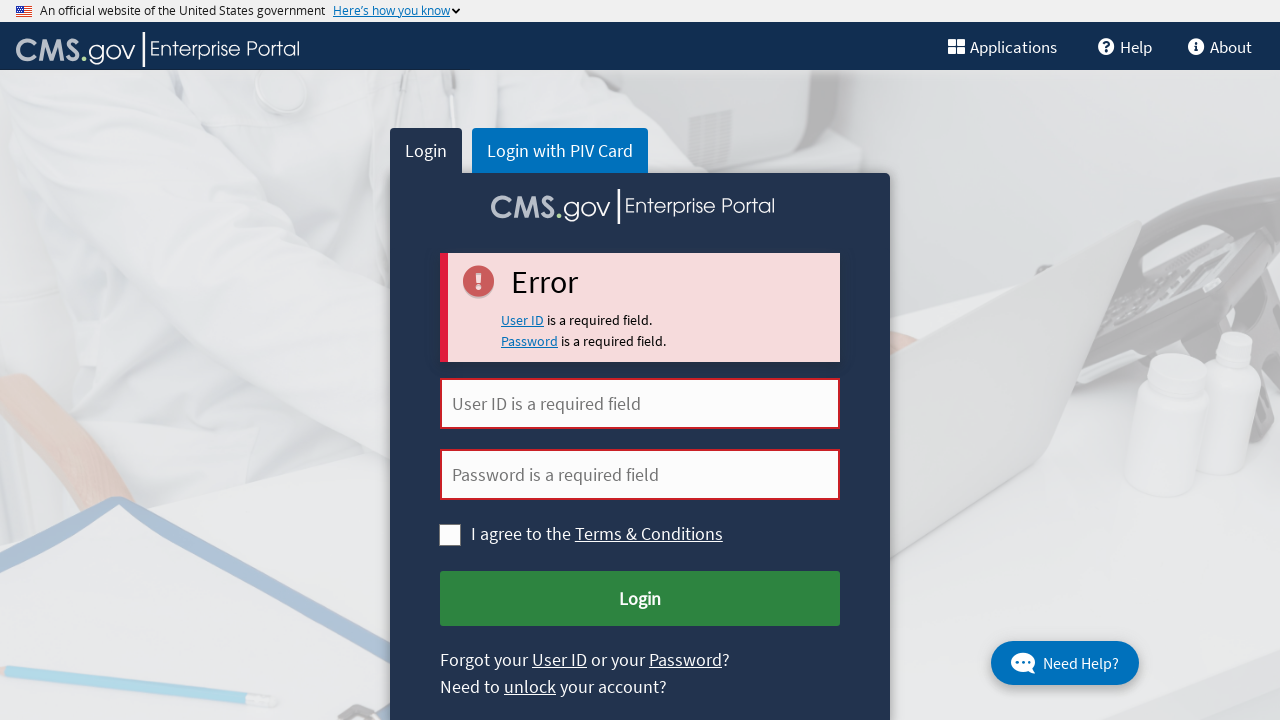